Tests text box form by filling in name, email, current address, and permanent address fields then submitting

Starting URL: https://demoqa.com/text-box

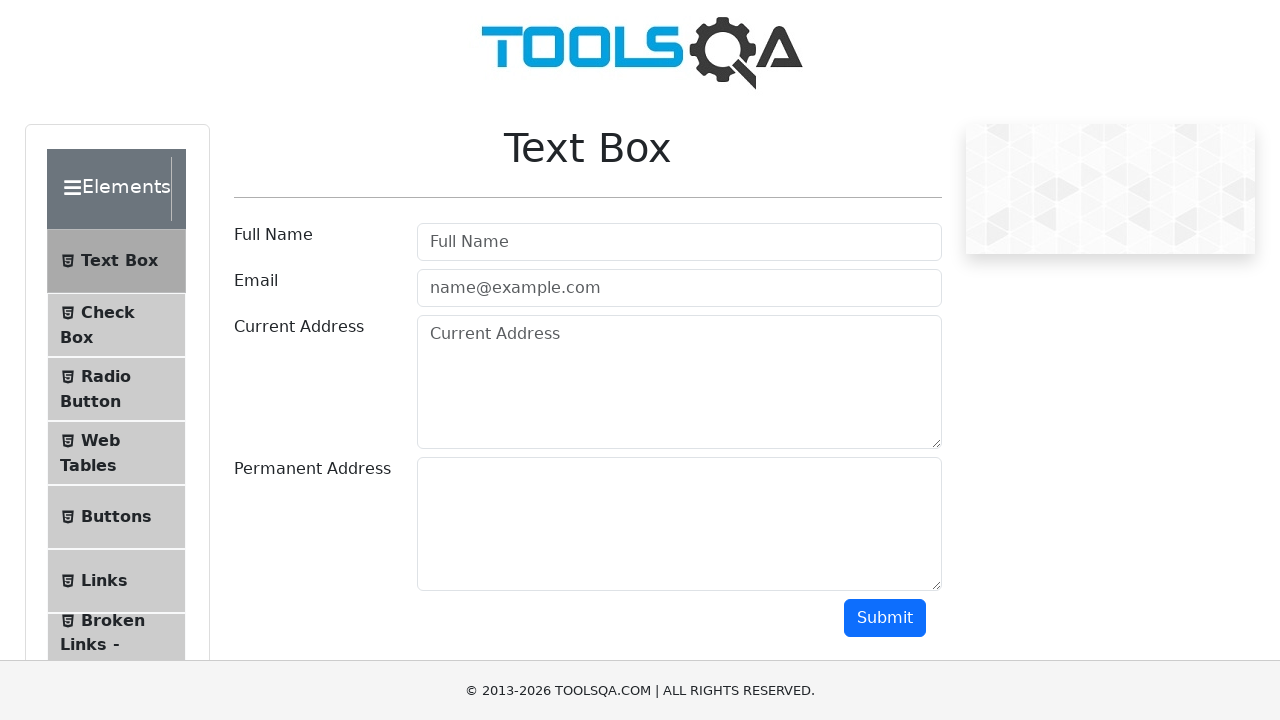

Filled name field with 'First Last' on #userName
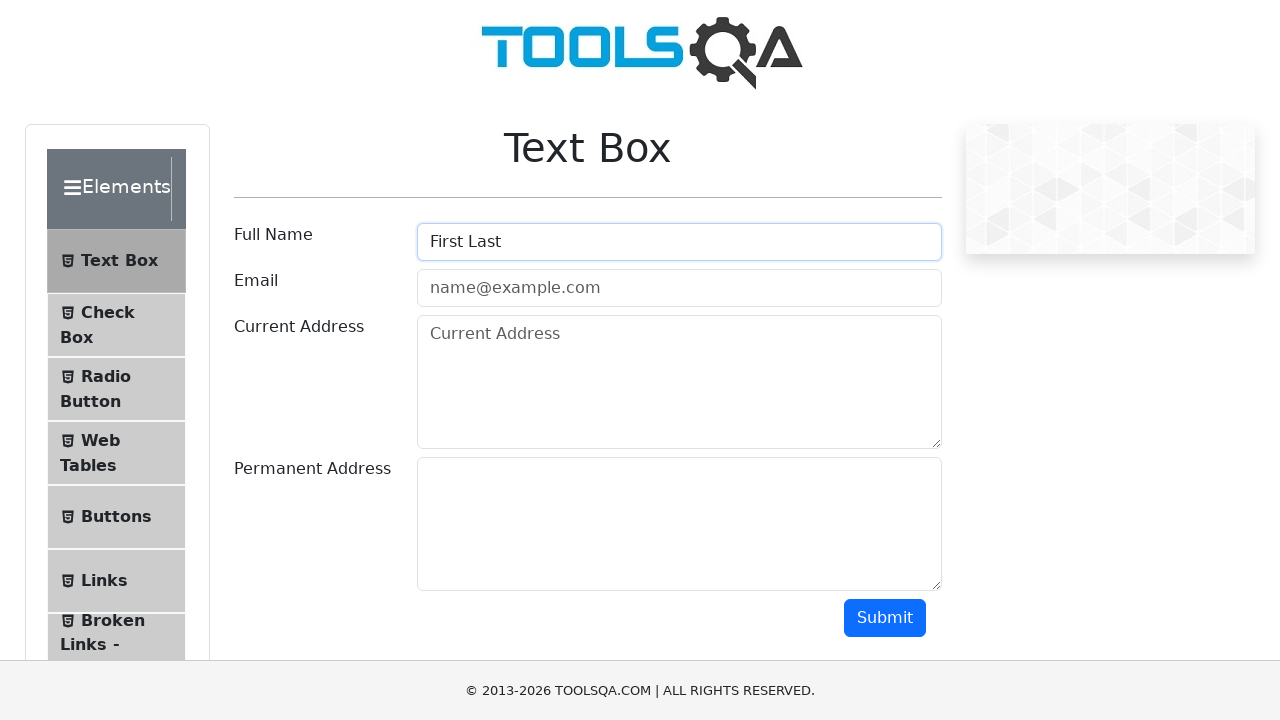

Filled email field with 'blablabla@gmail.com' on #userEmail
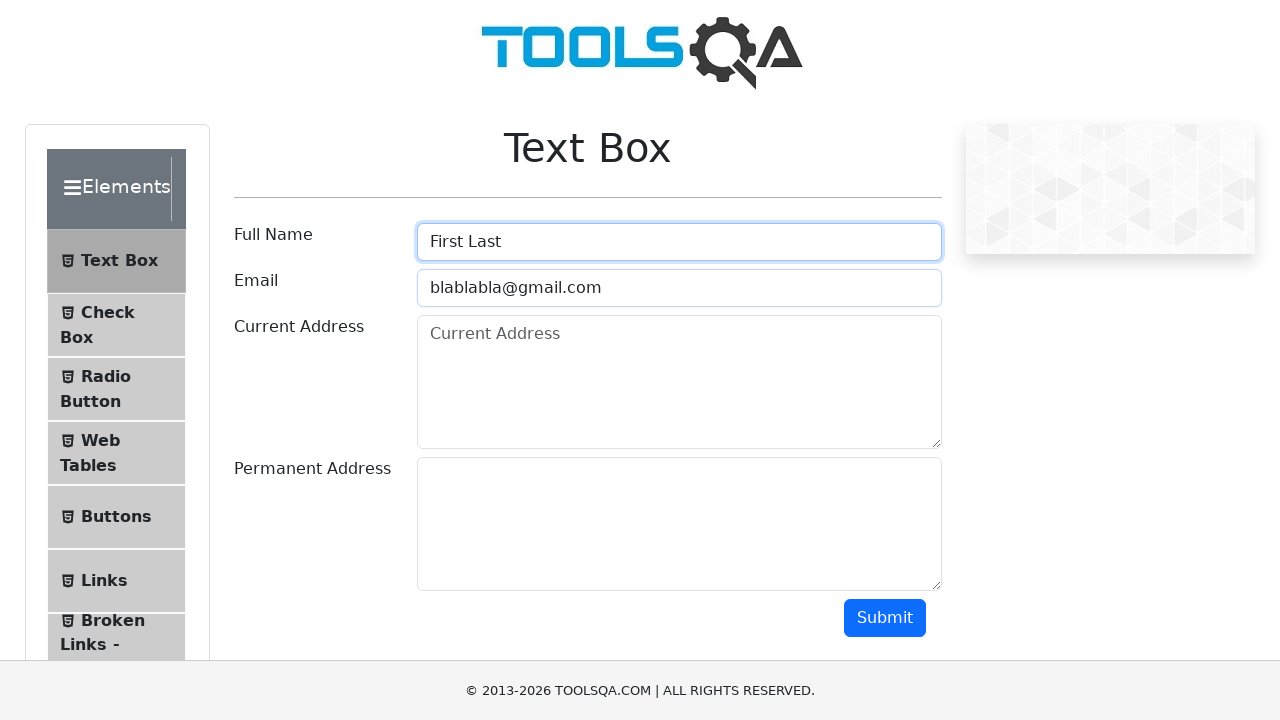

Filled current address field with '2023 New Year St, NY' on #currentAddress
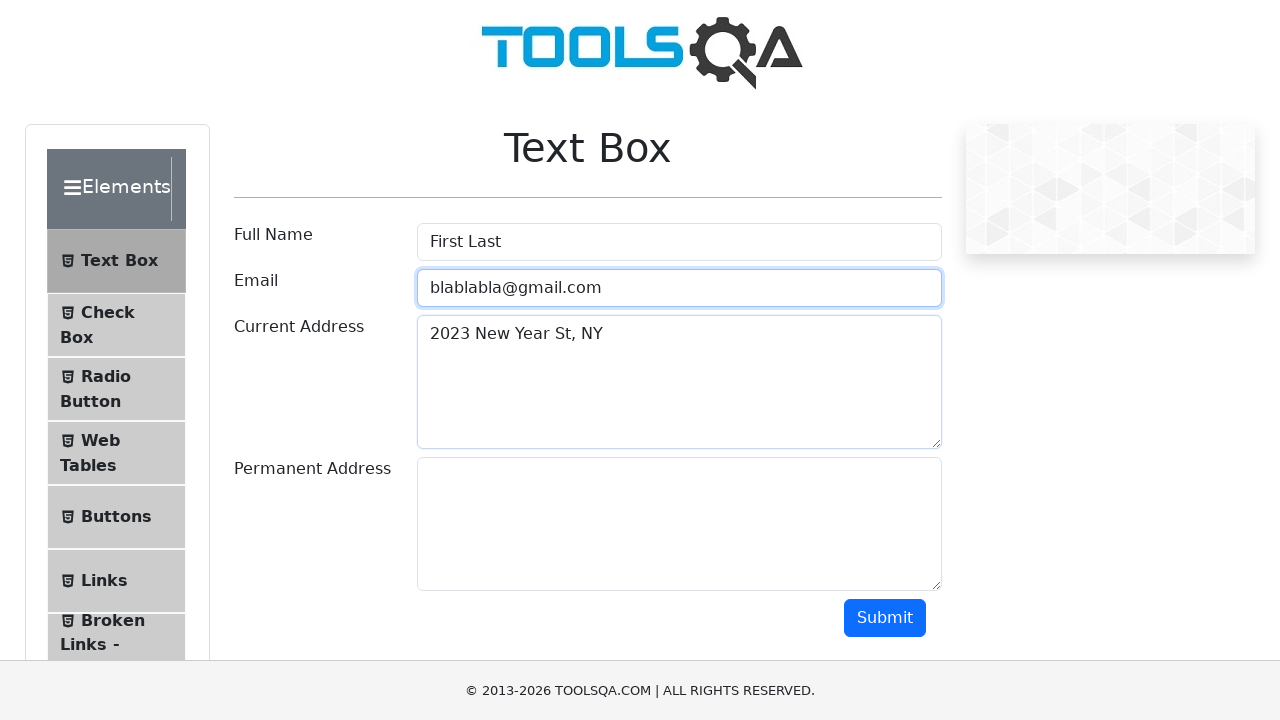

Filled permanent address field with '2024 New Year St, NY' on #permanentAddress
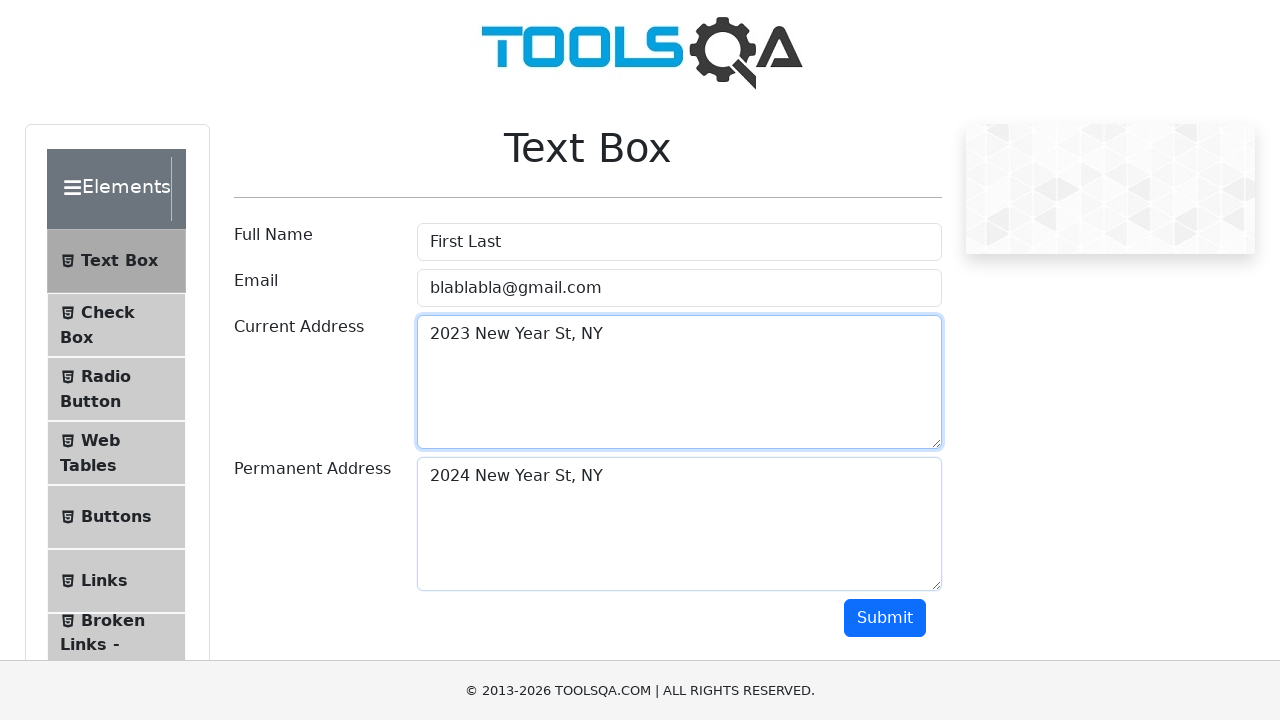

Clicked submit button to submit the form at (885, 618) on #submit
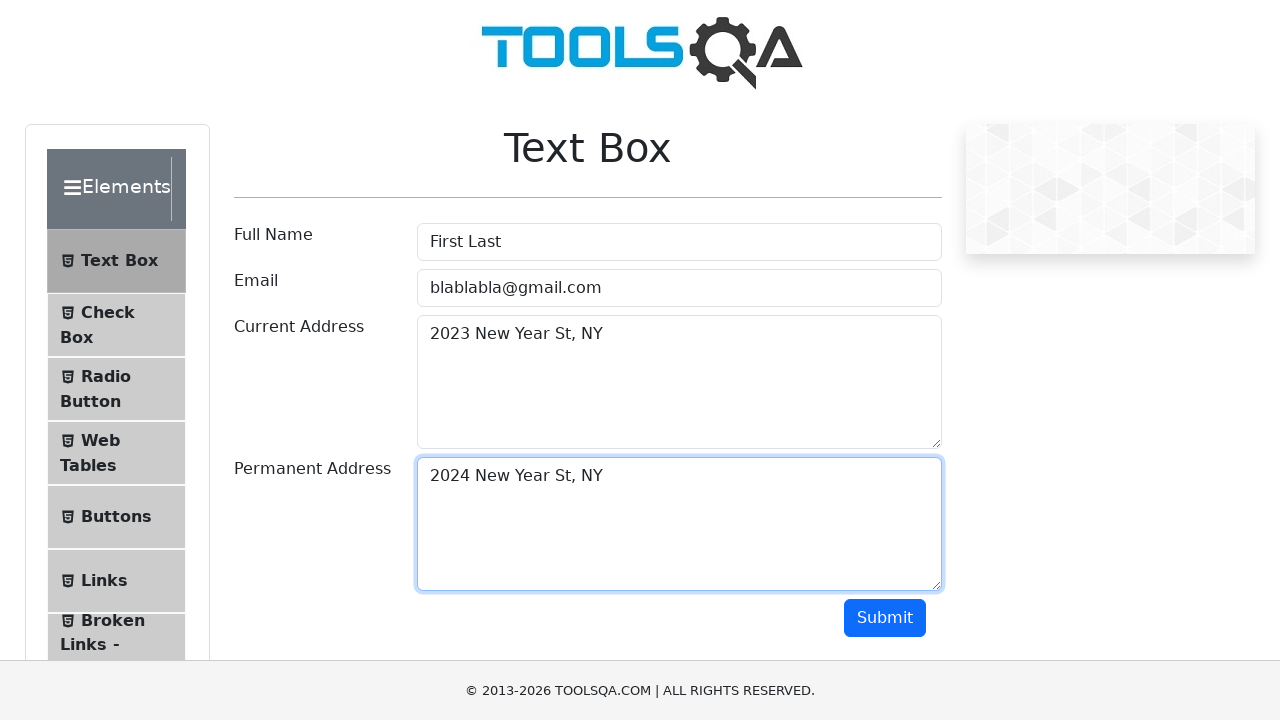

Form submission result appeared on the page
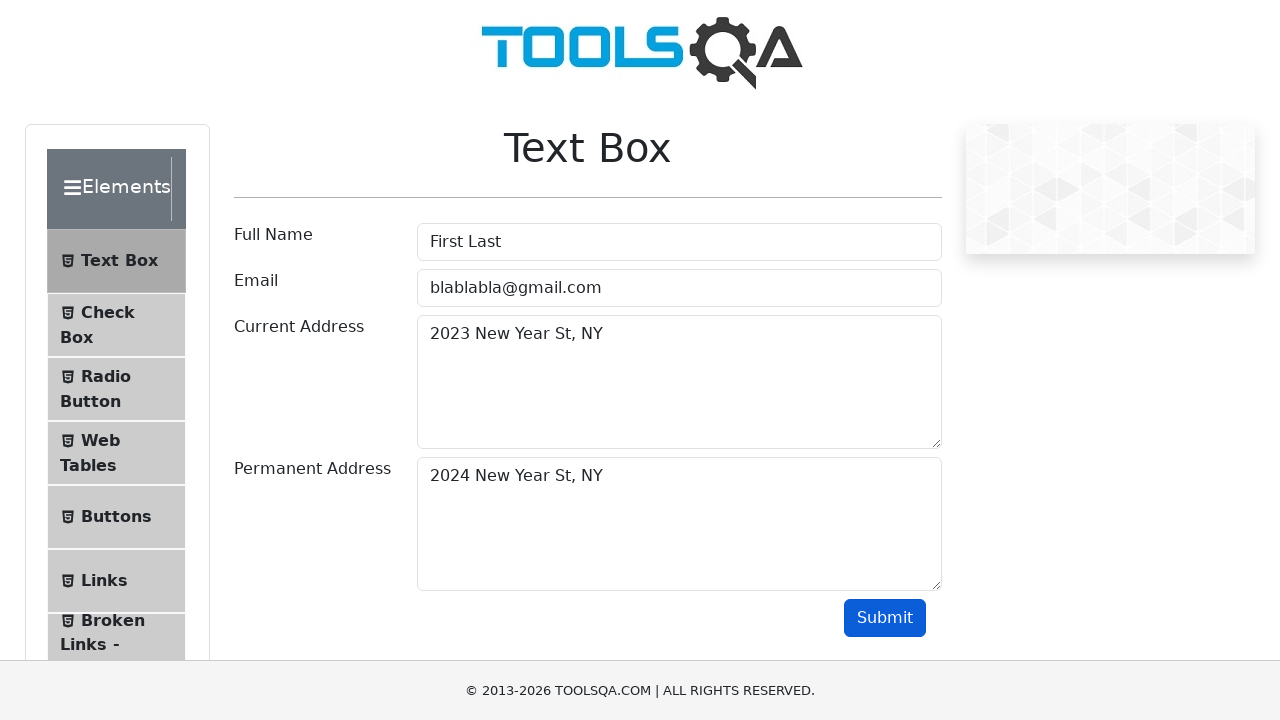

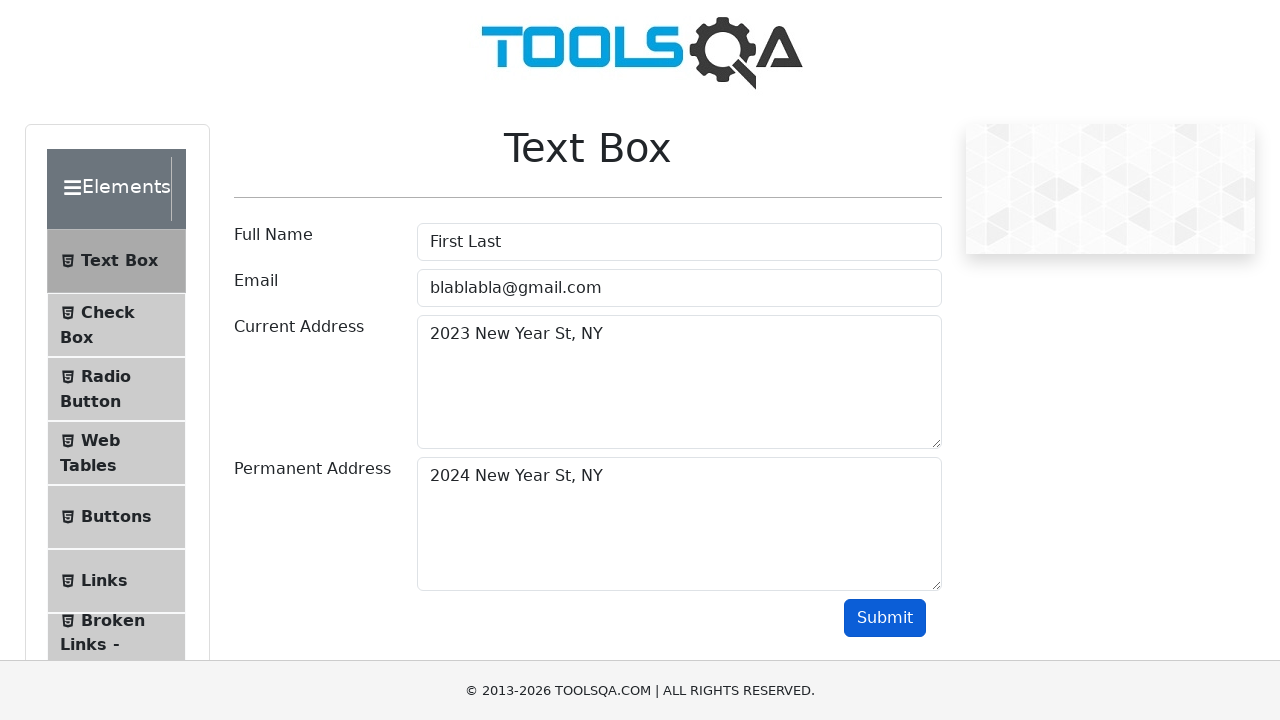